Opens the AngularJS website, waits for Angular framework to load, and verifies that the page displays expected text content.

Starting URL: https://angularjs.org/

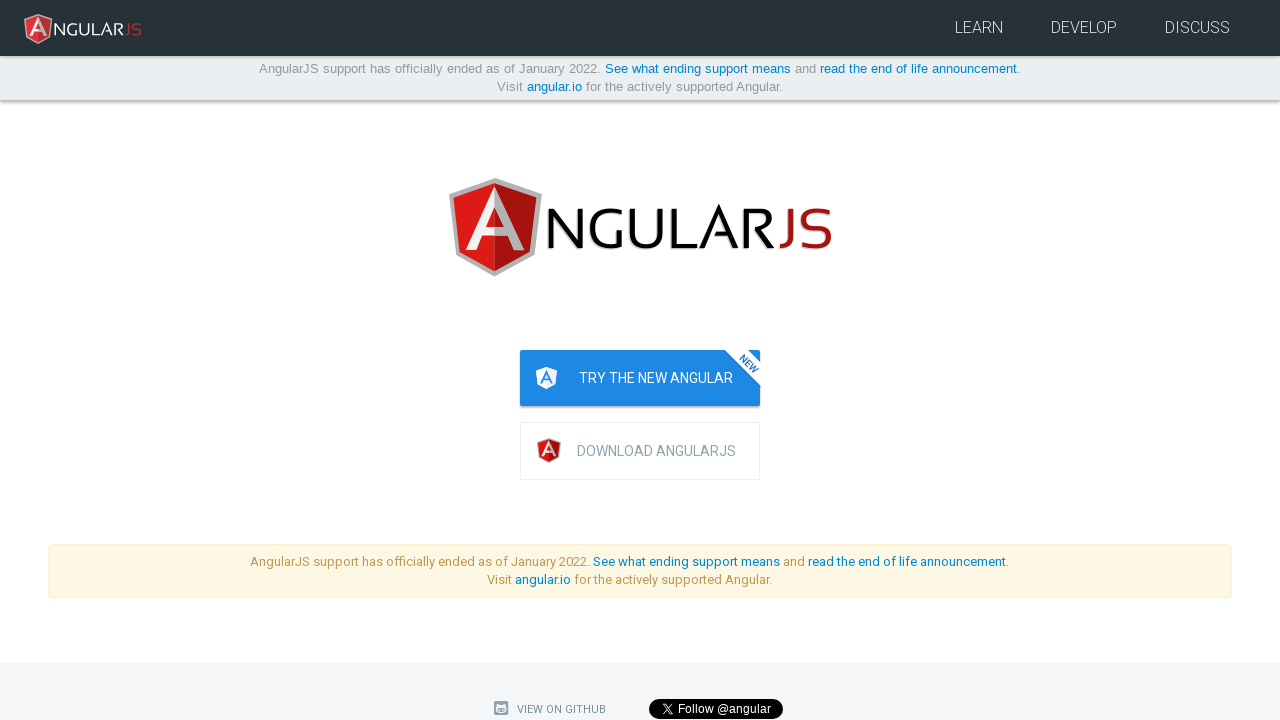

Navigated to AngularJS website
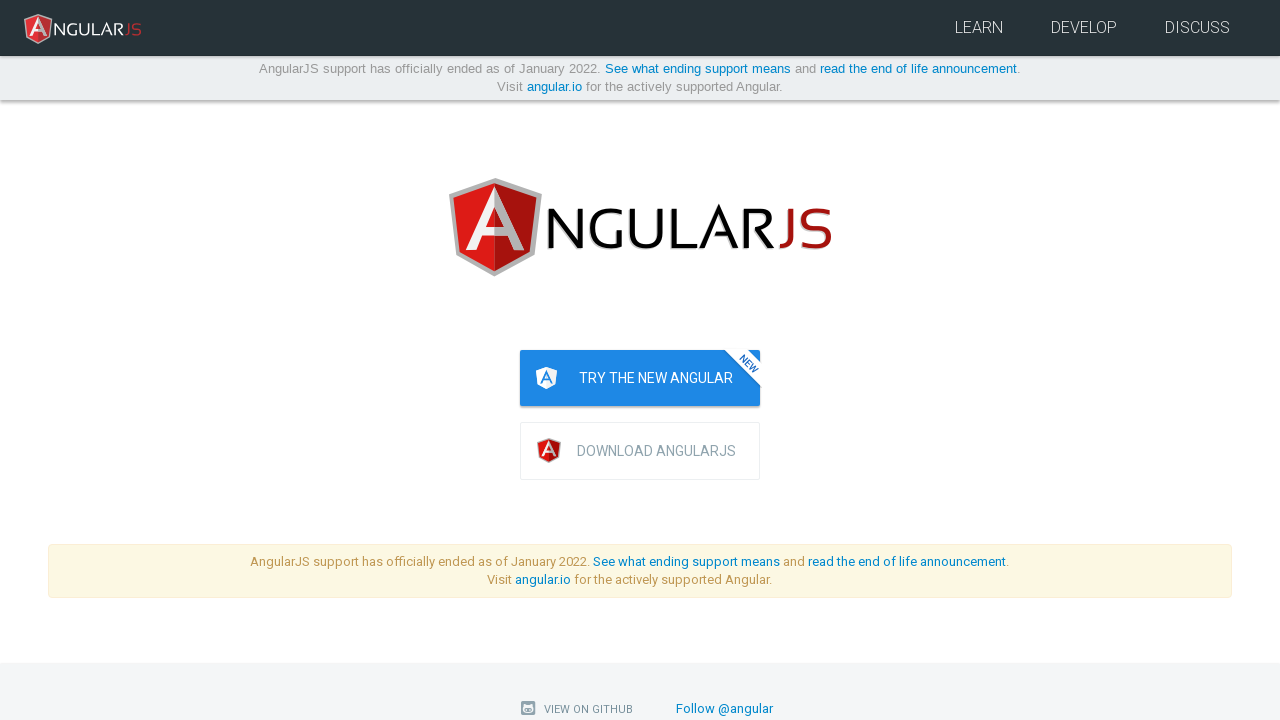

Page reached networkidle state - Angular framework loaded
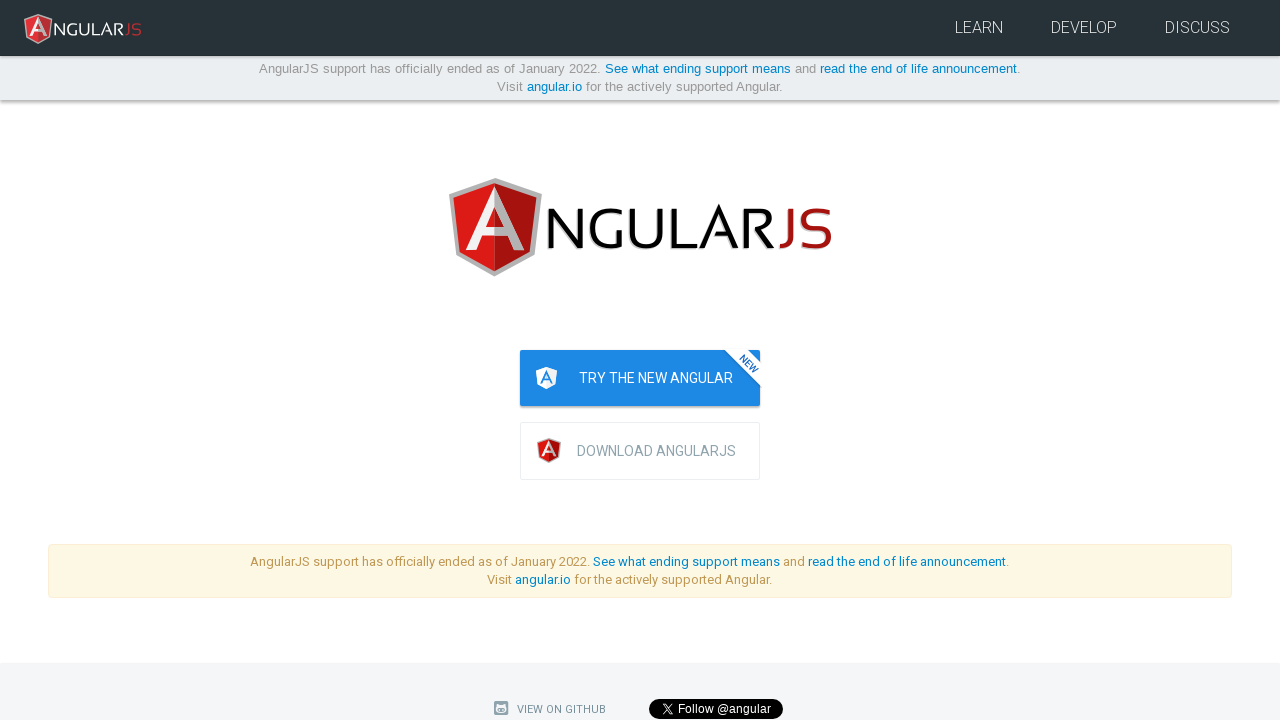

Verified 'Why AngularJS?' text is present on the page
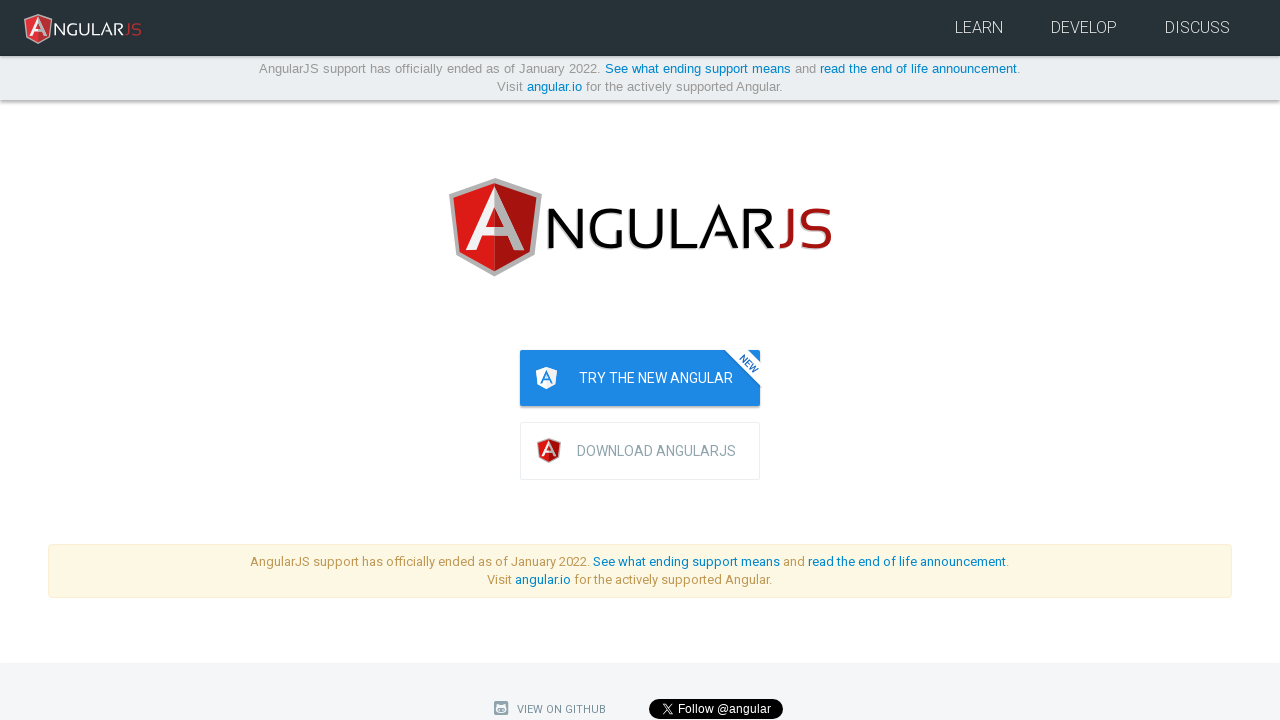

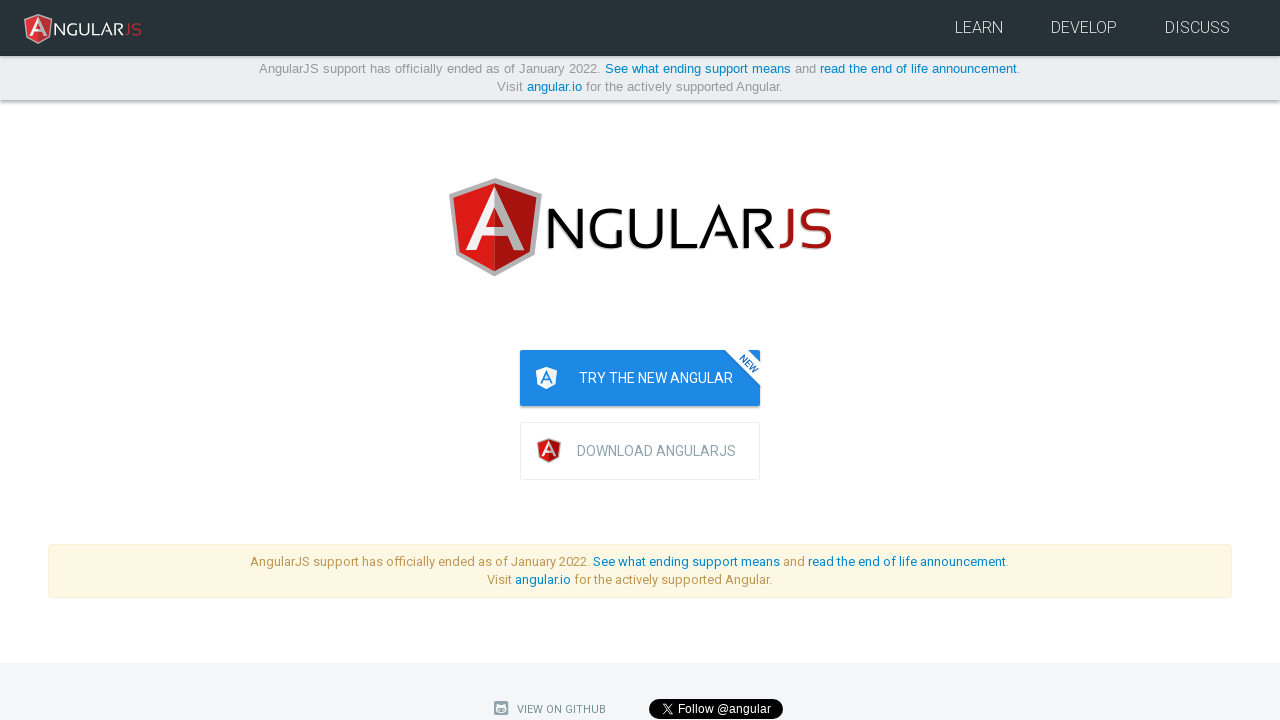